Tests page scrolling functionality by scrolling down the page by 1500 pixels using JavaScript execution on a test automation practice website.

Starting URL: https://testautomationpractice.blogspot.com/

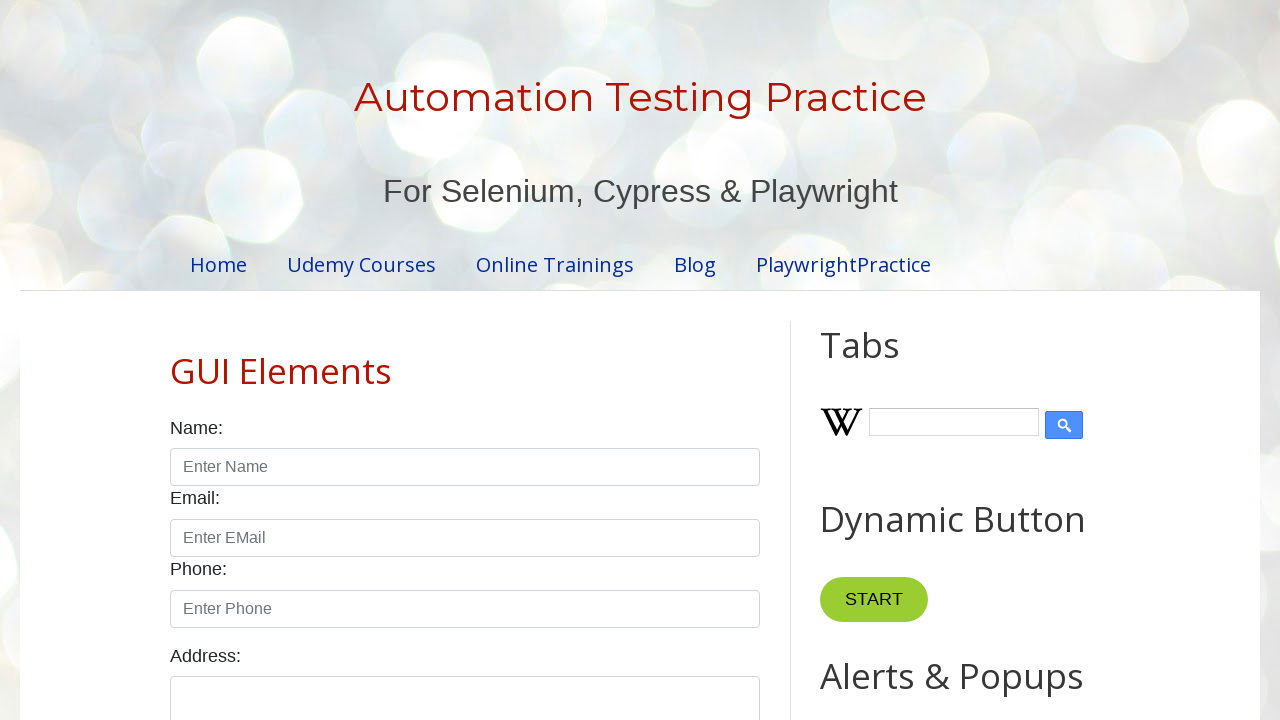

Scrolled down the page by 1500 pixels using JavaScript
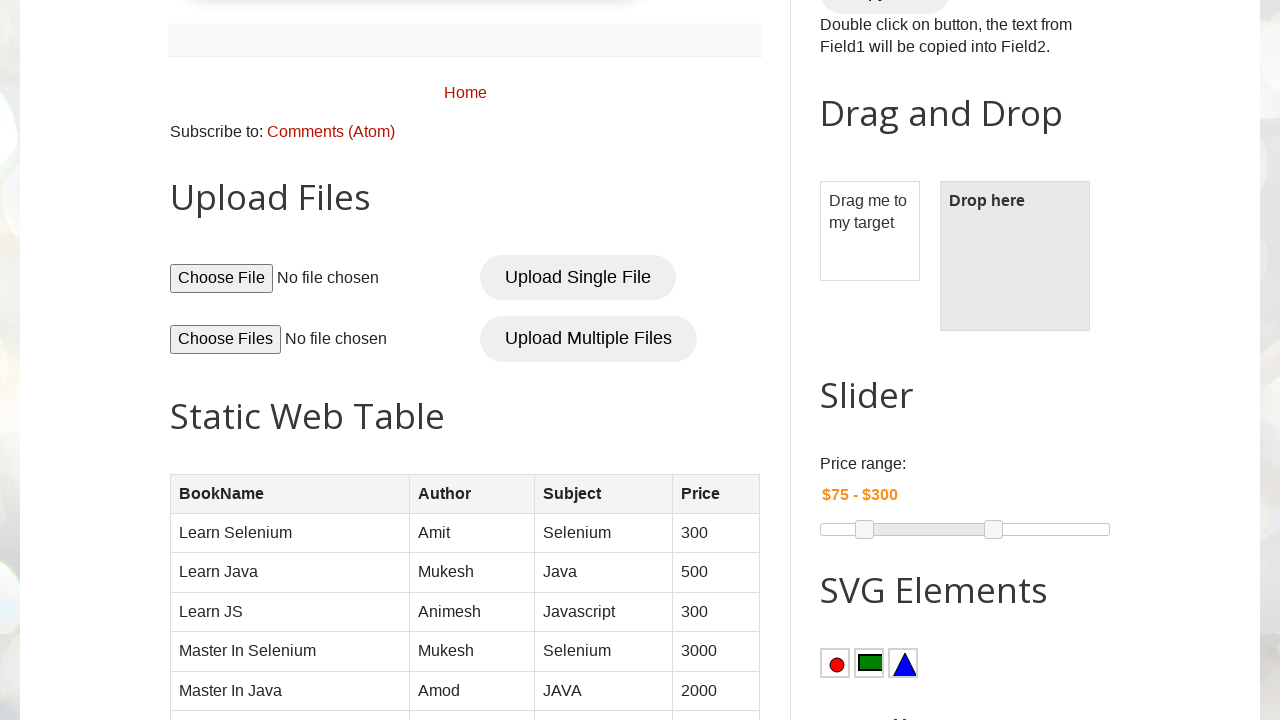

Waited 1000ms to observe scroll effect
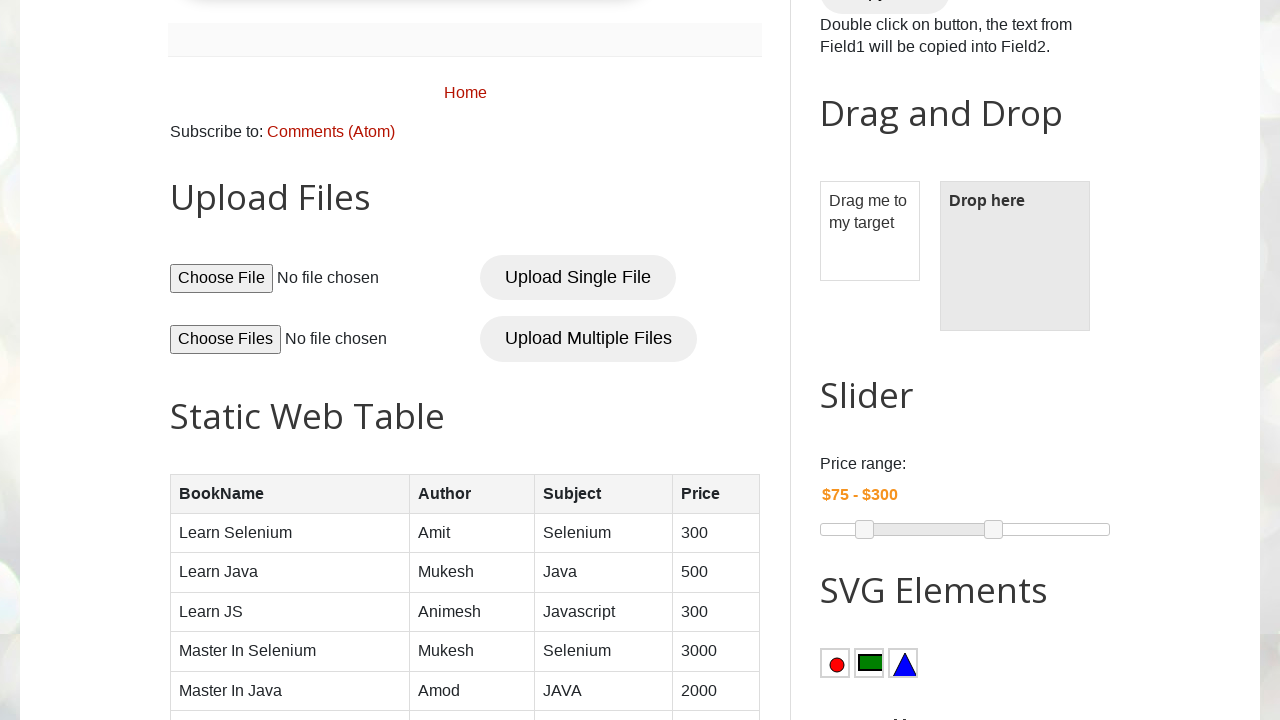

Verified scroll position changed to 1500 pixels
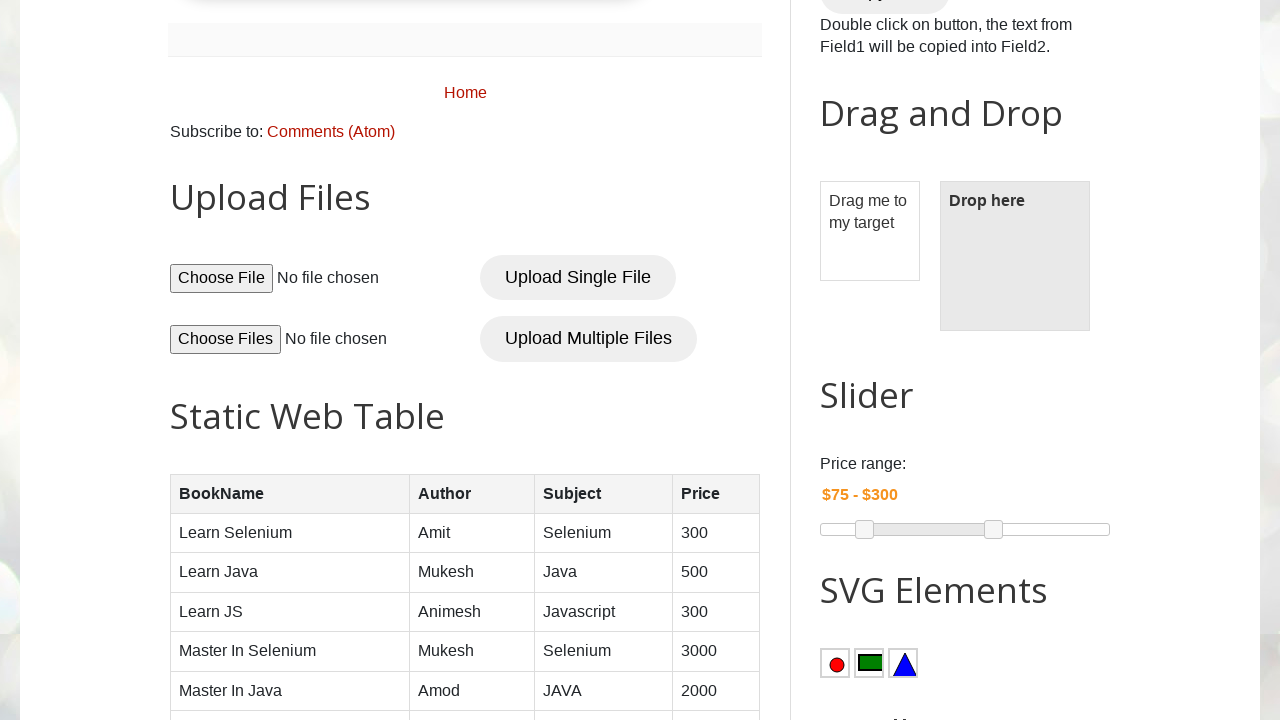

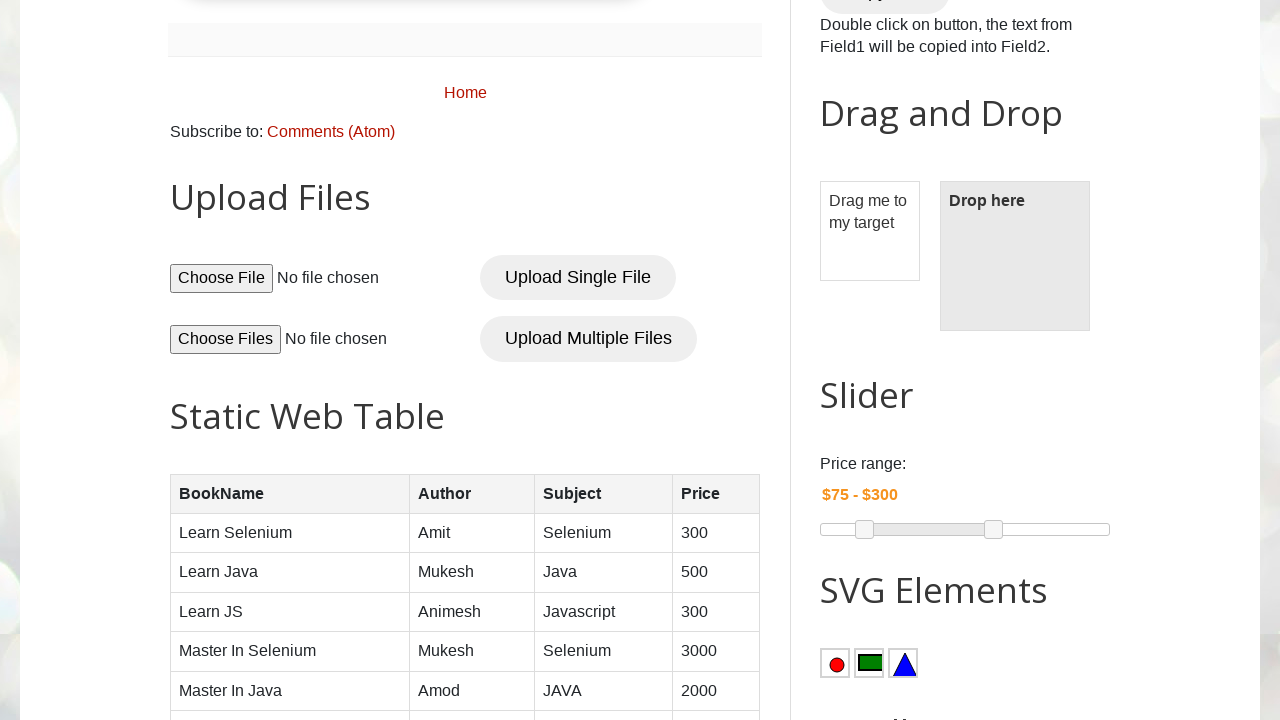